Navigates to the Selenium tutorial website

Starting URL: https://www.selenium-tutorial.com/

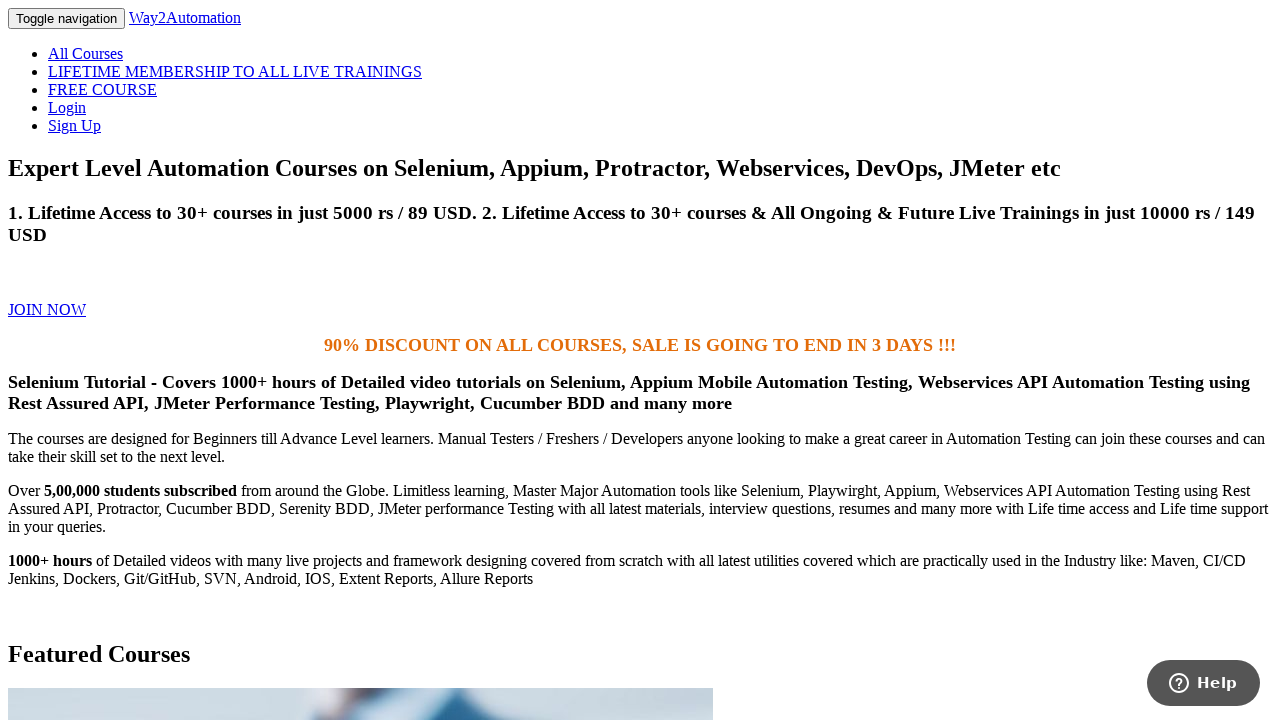

Navigated to Selenium tutorial website
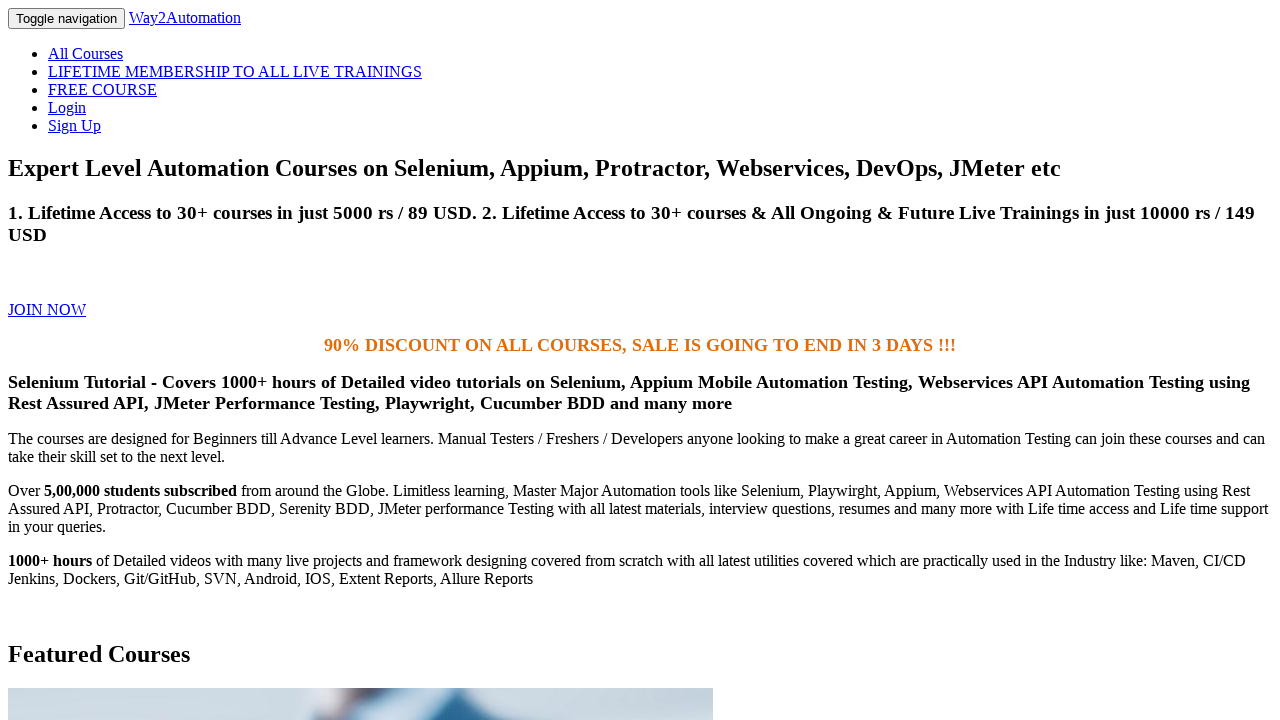

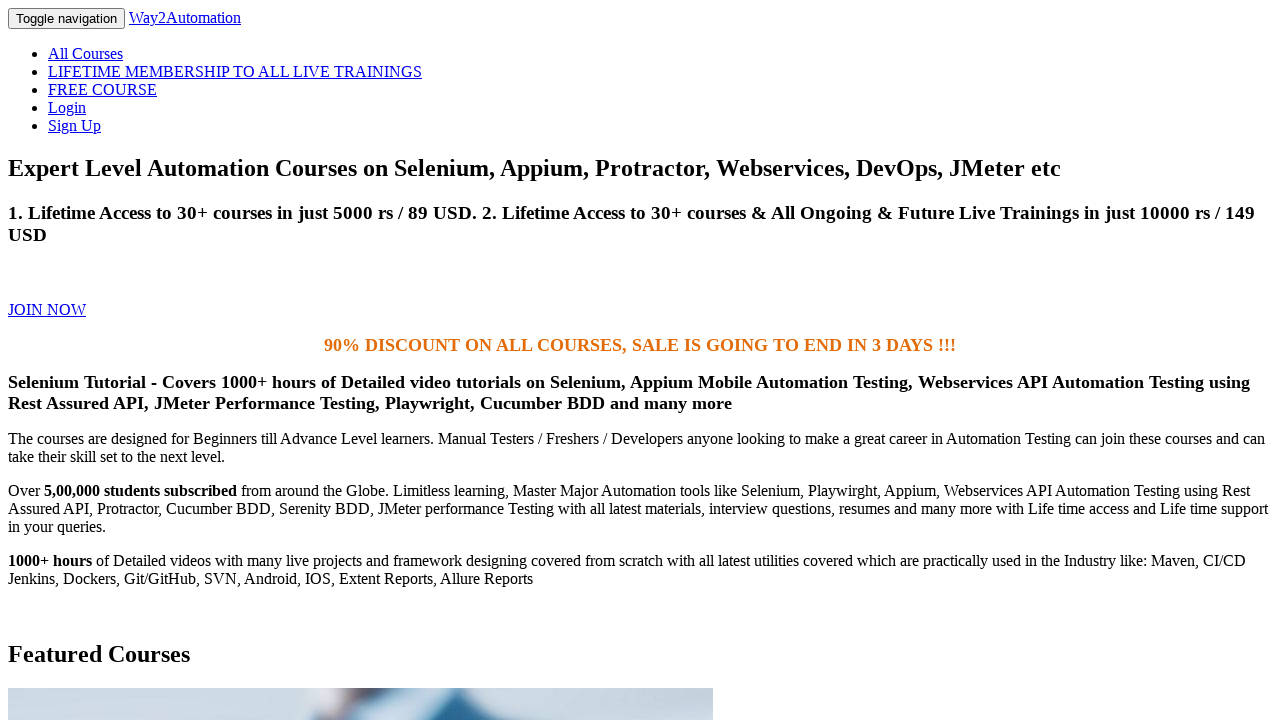